Tests basic browser navigation by visiting a page, navigating to another page, minimizing the window, going back to the previous page, and refreshing.

Starting URL: https://rahulshettyacademy.com/

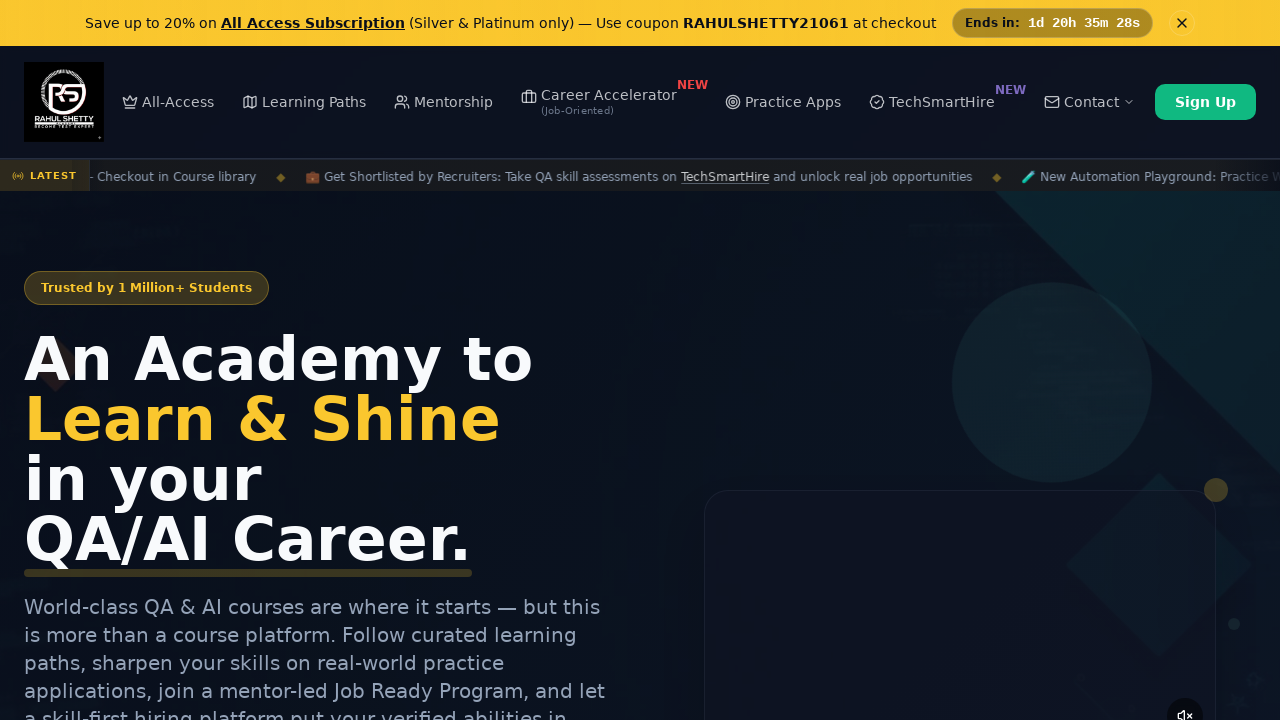

Set viewport size to 1920x1080
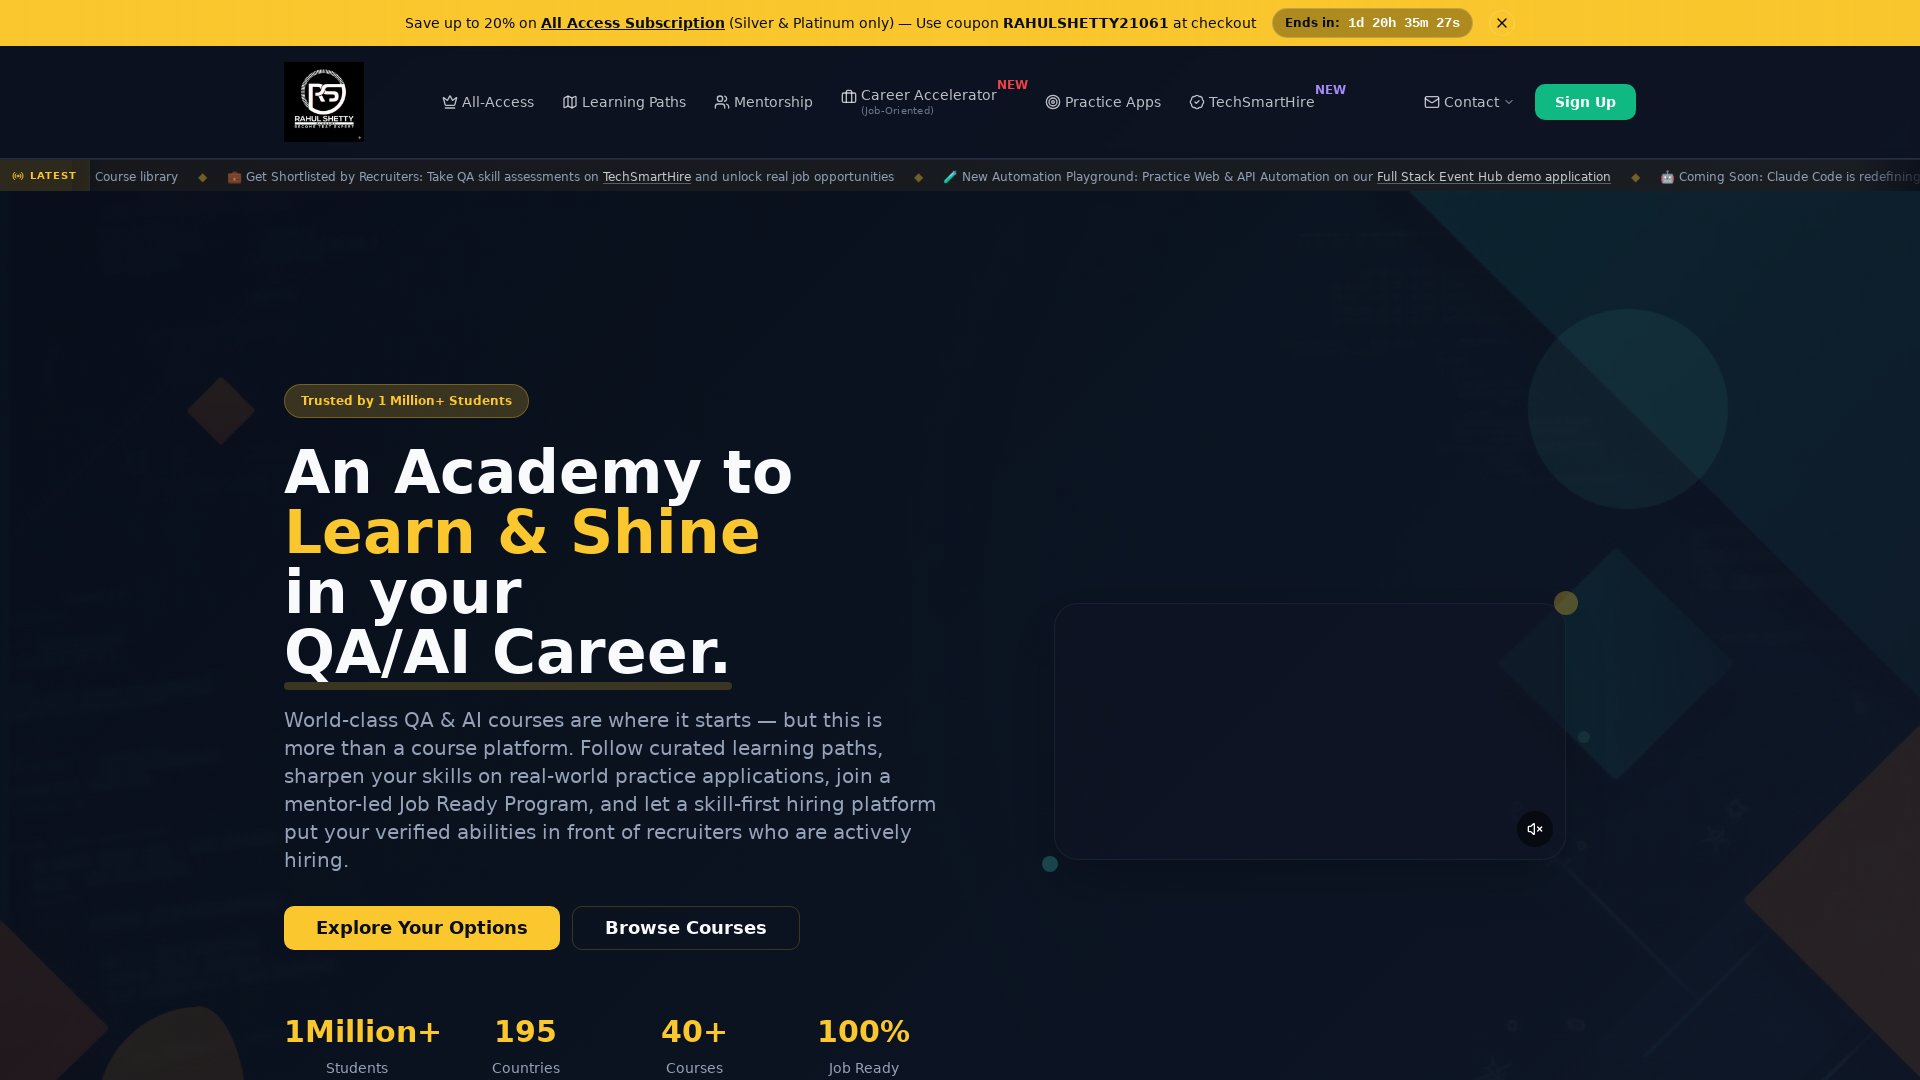

Retrieved and printed page title
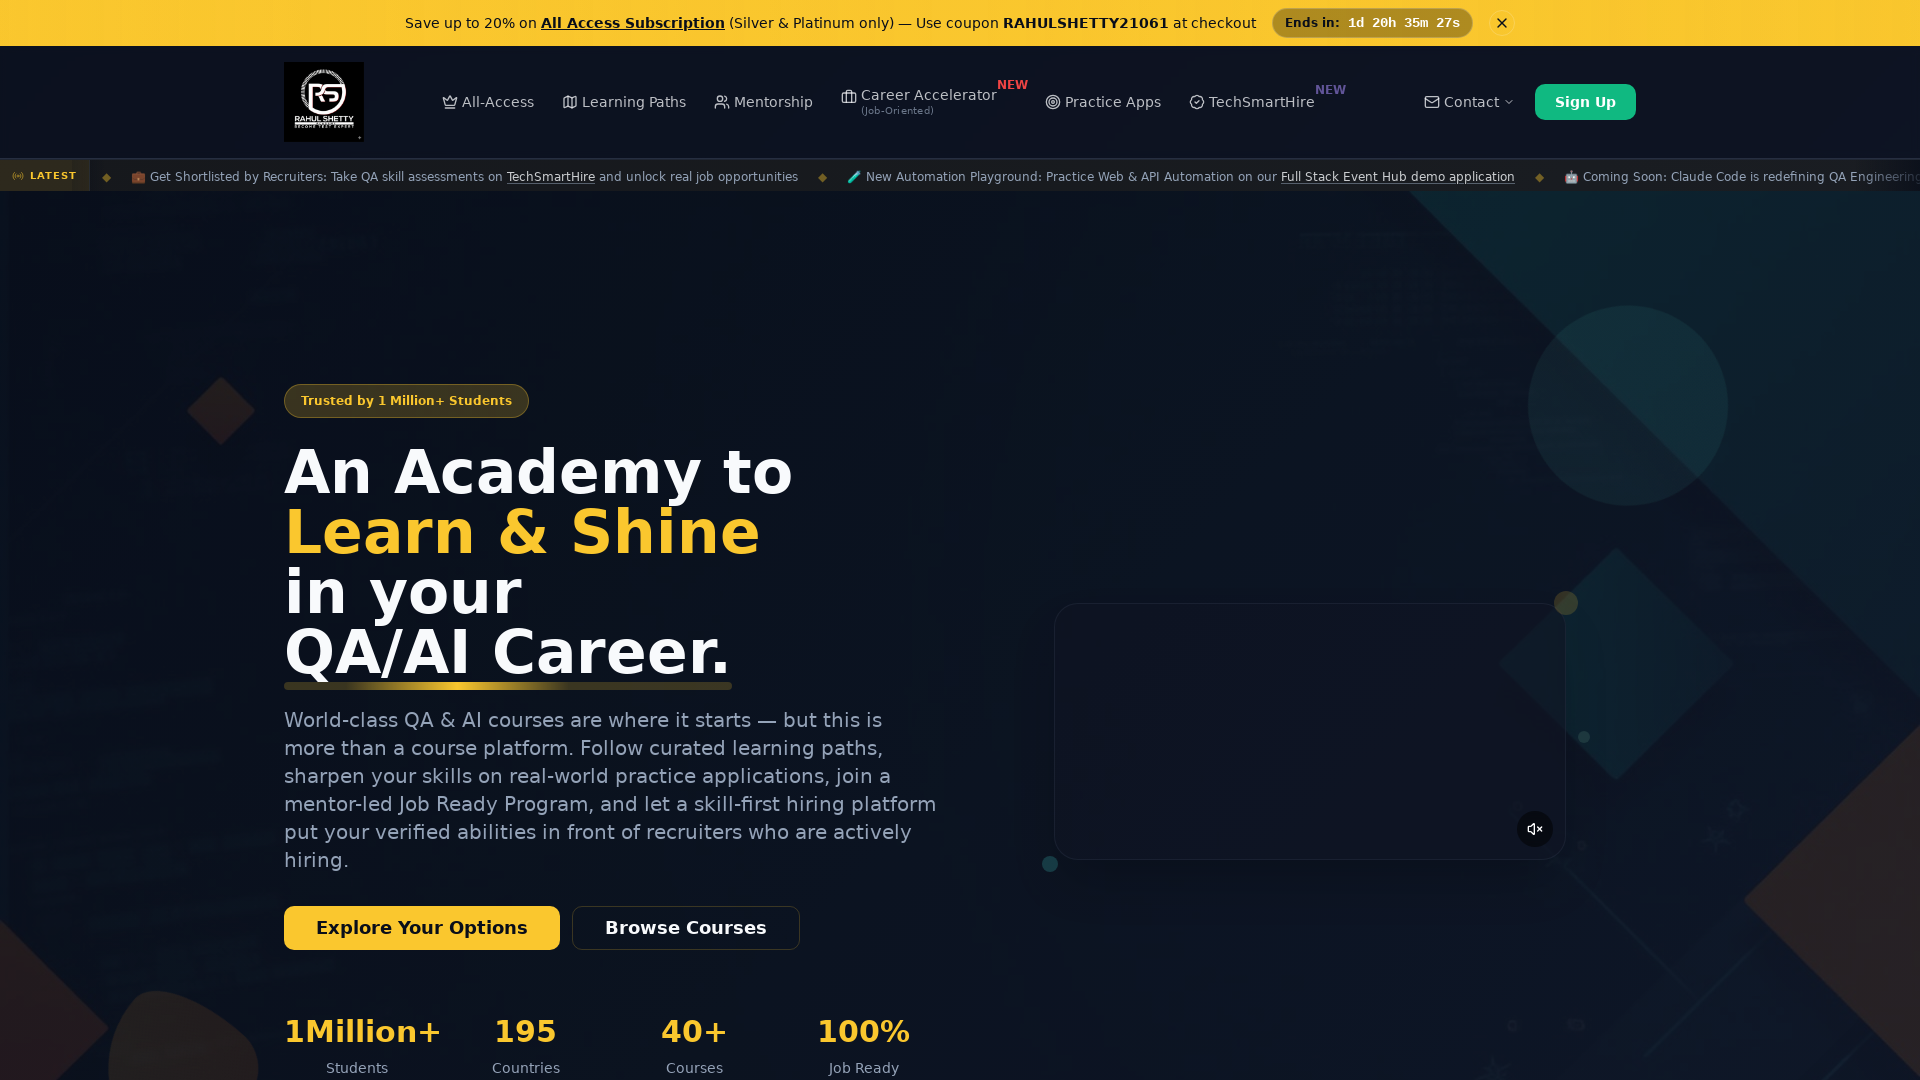

Retrieved and printed current page URL
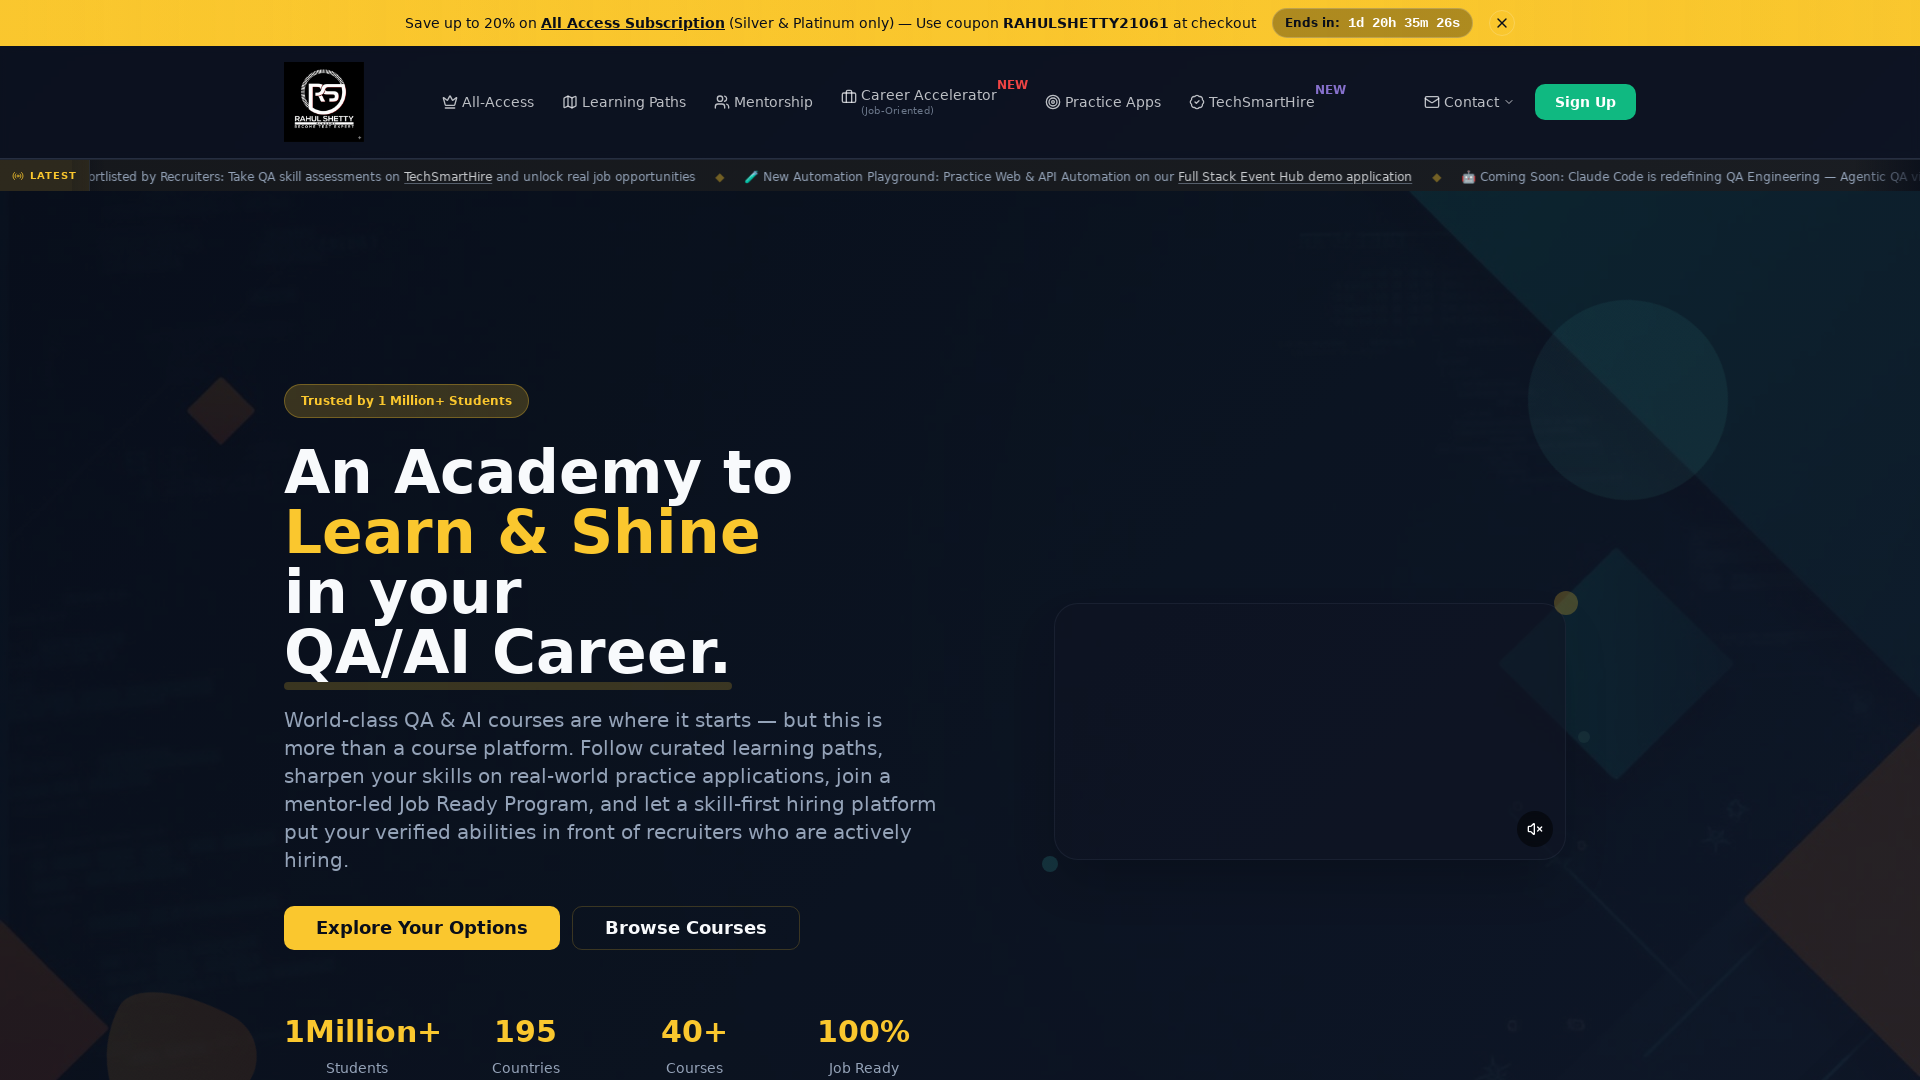

Navigated to Automation Practice page
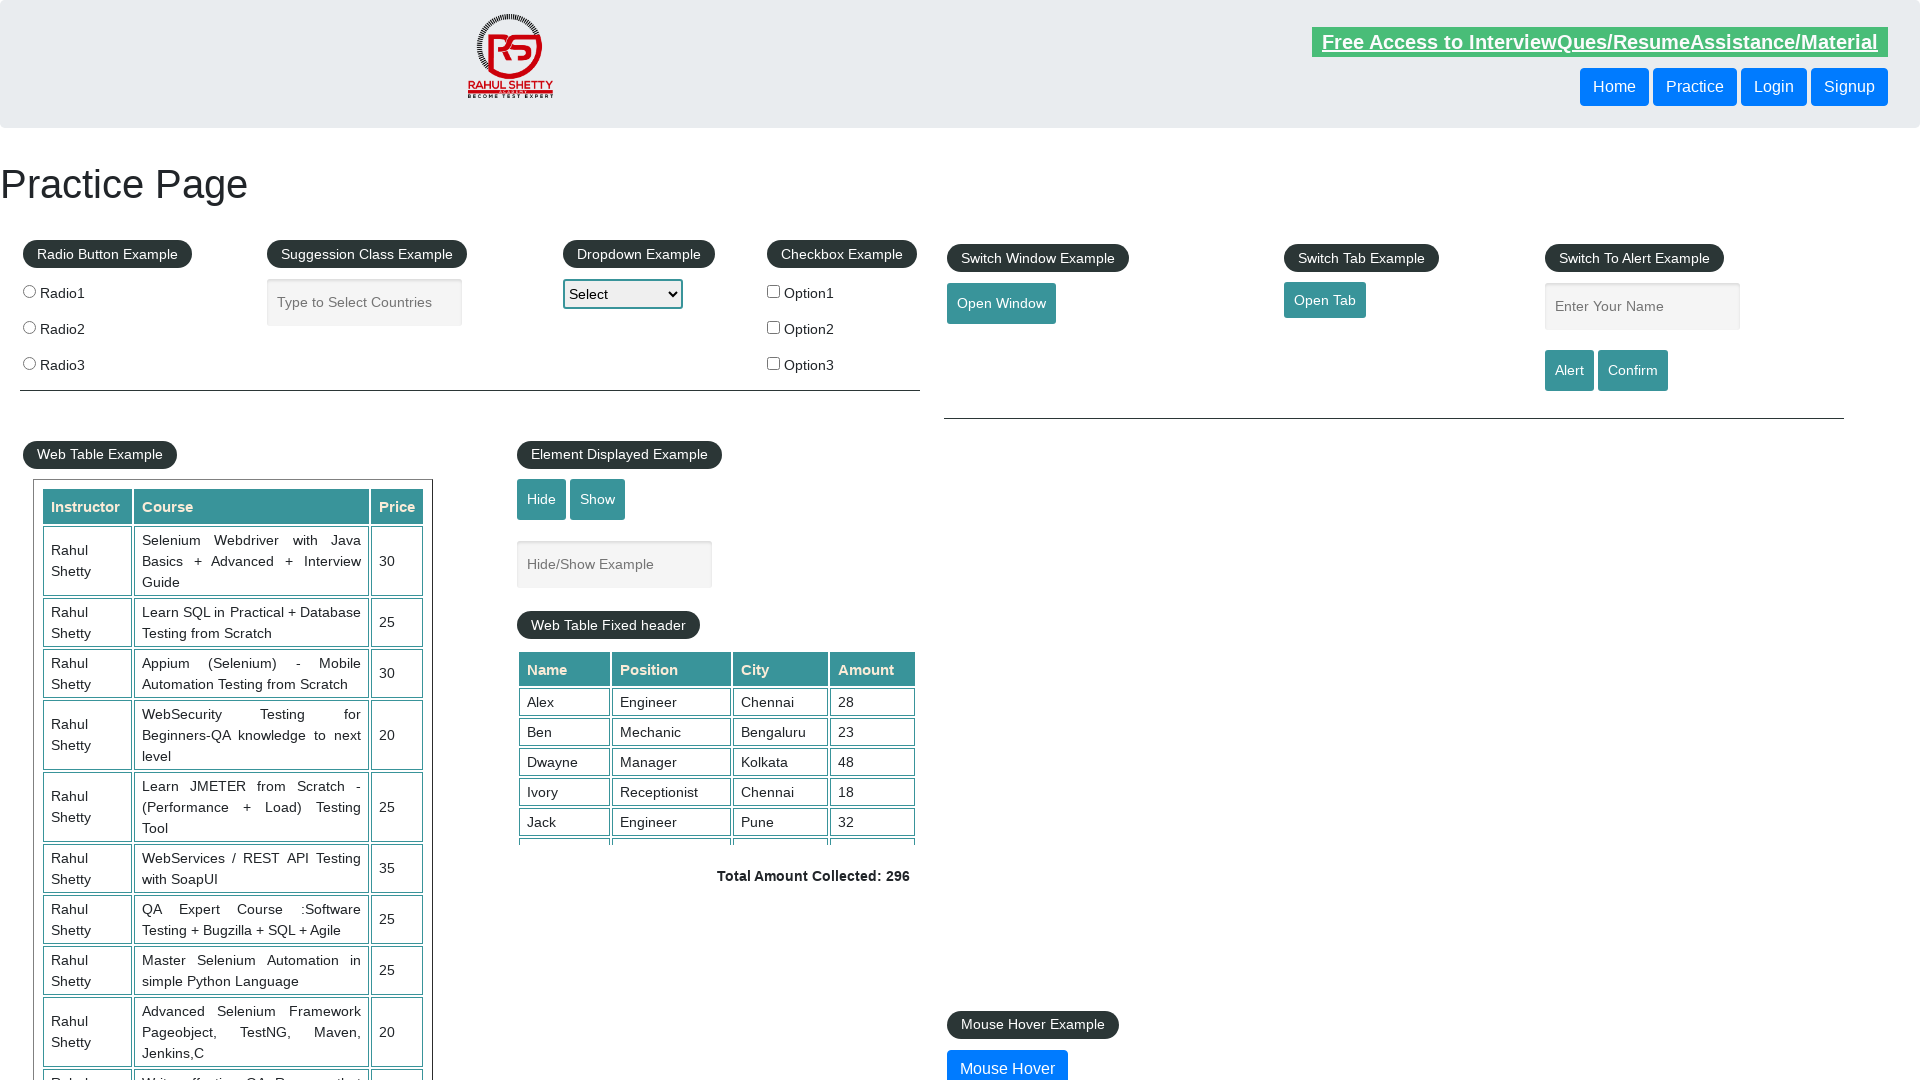

Navigated back to previous page (home page)
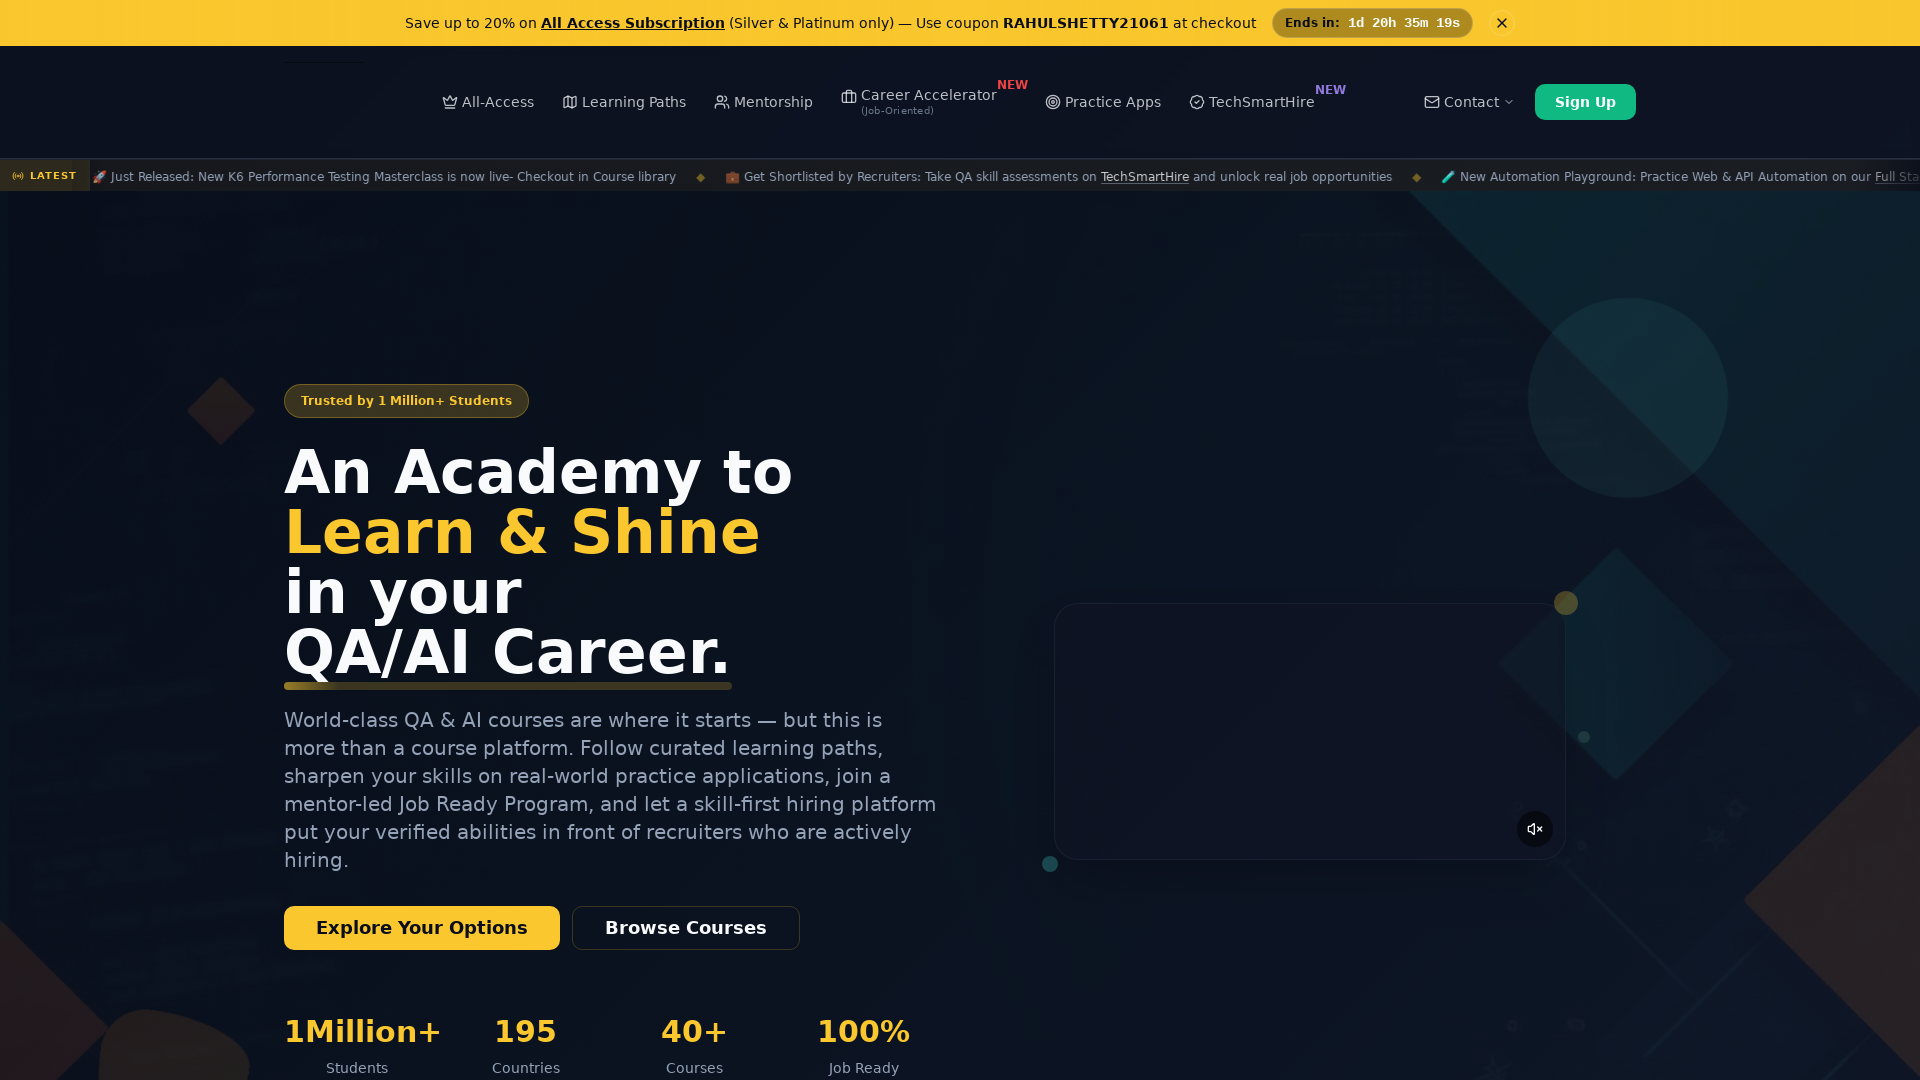

Refreshed the current page
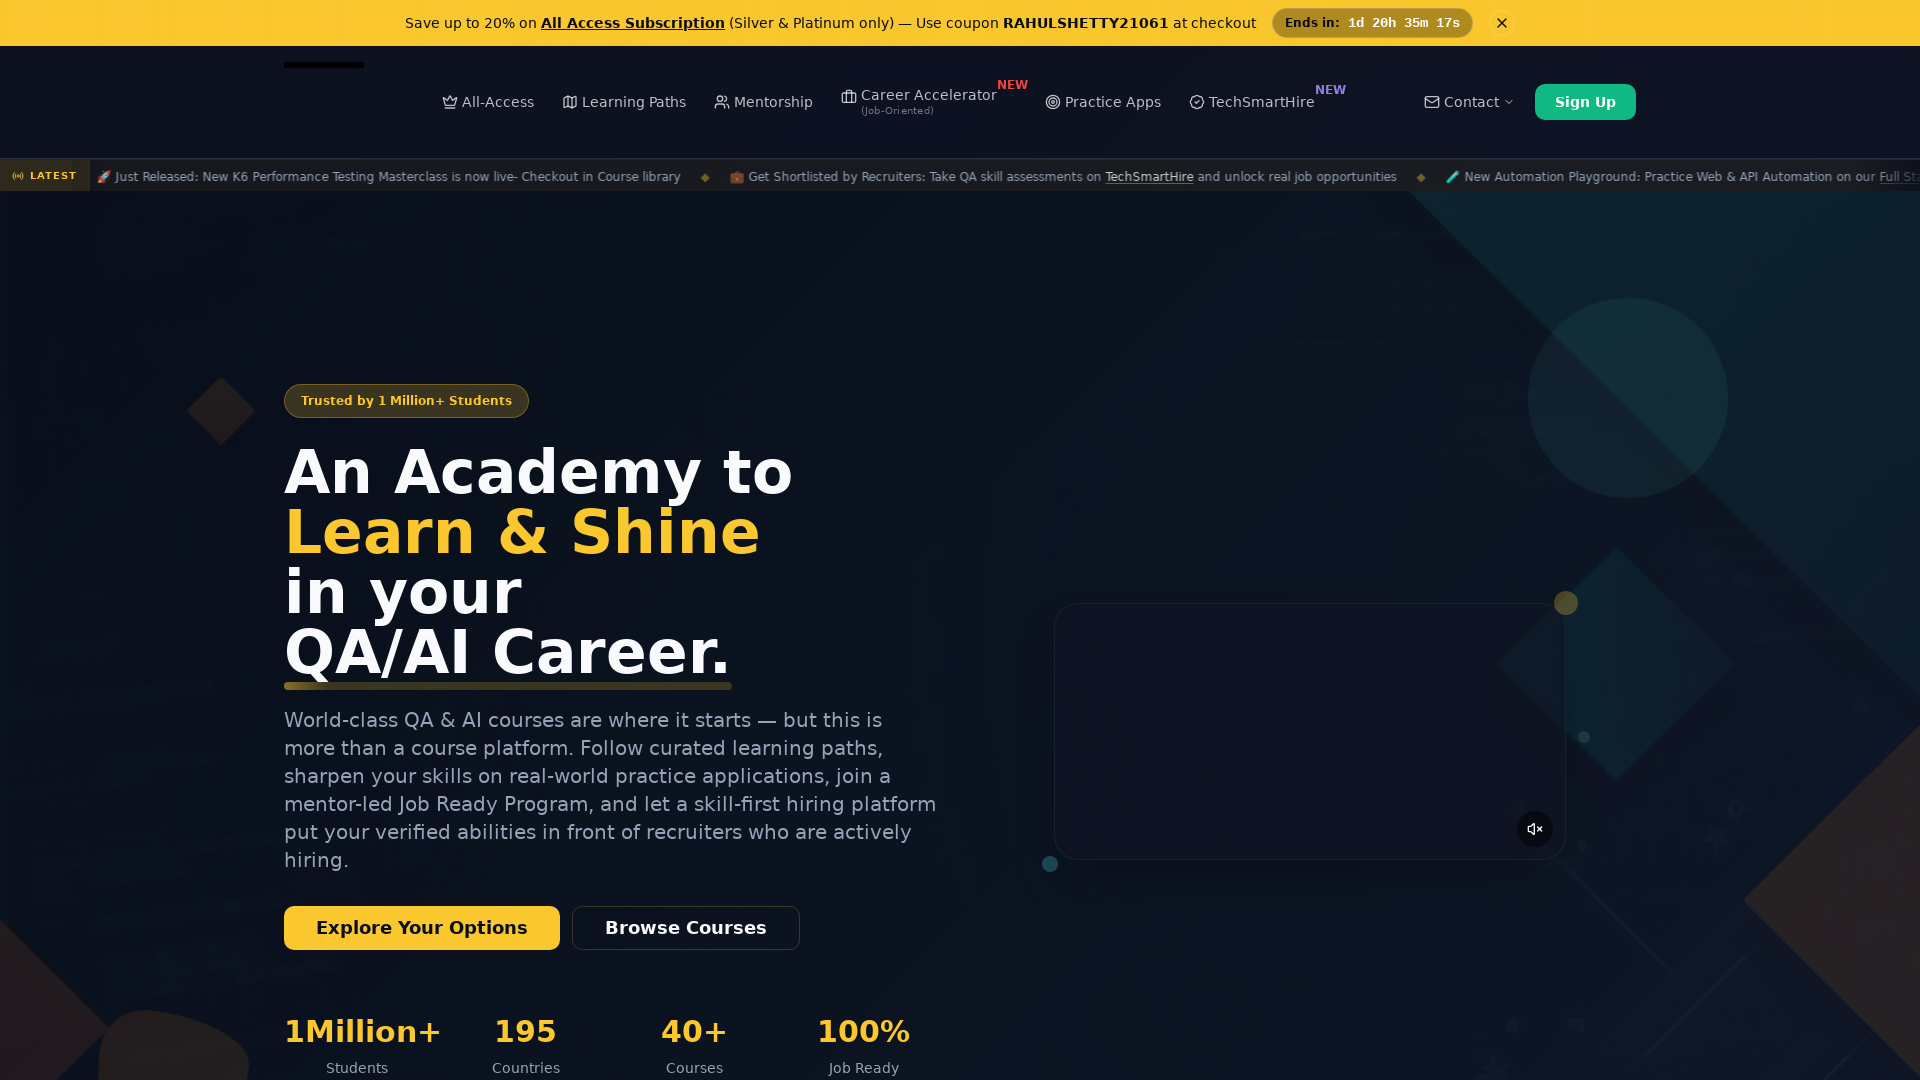

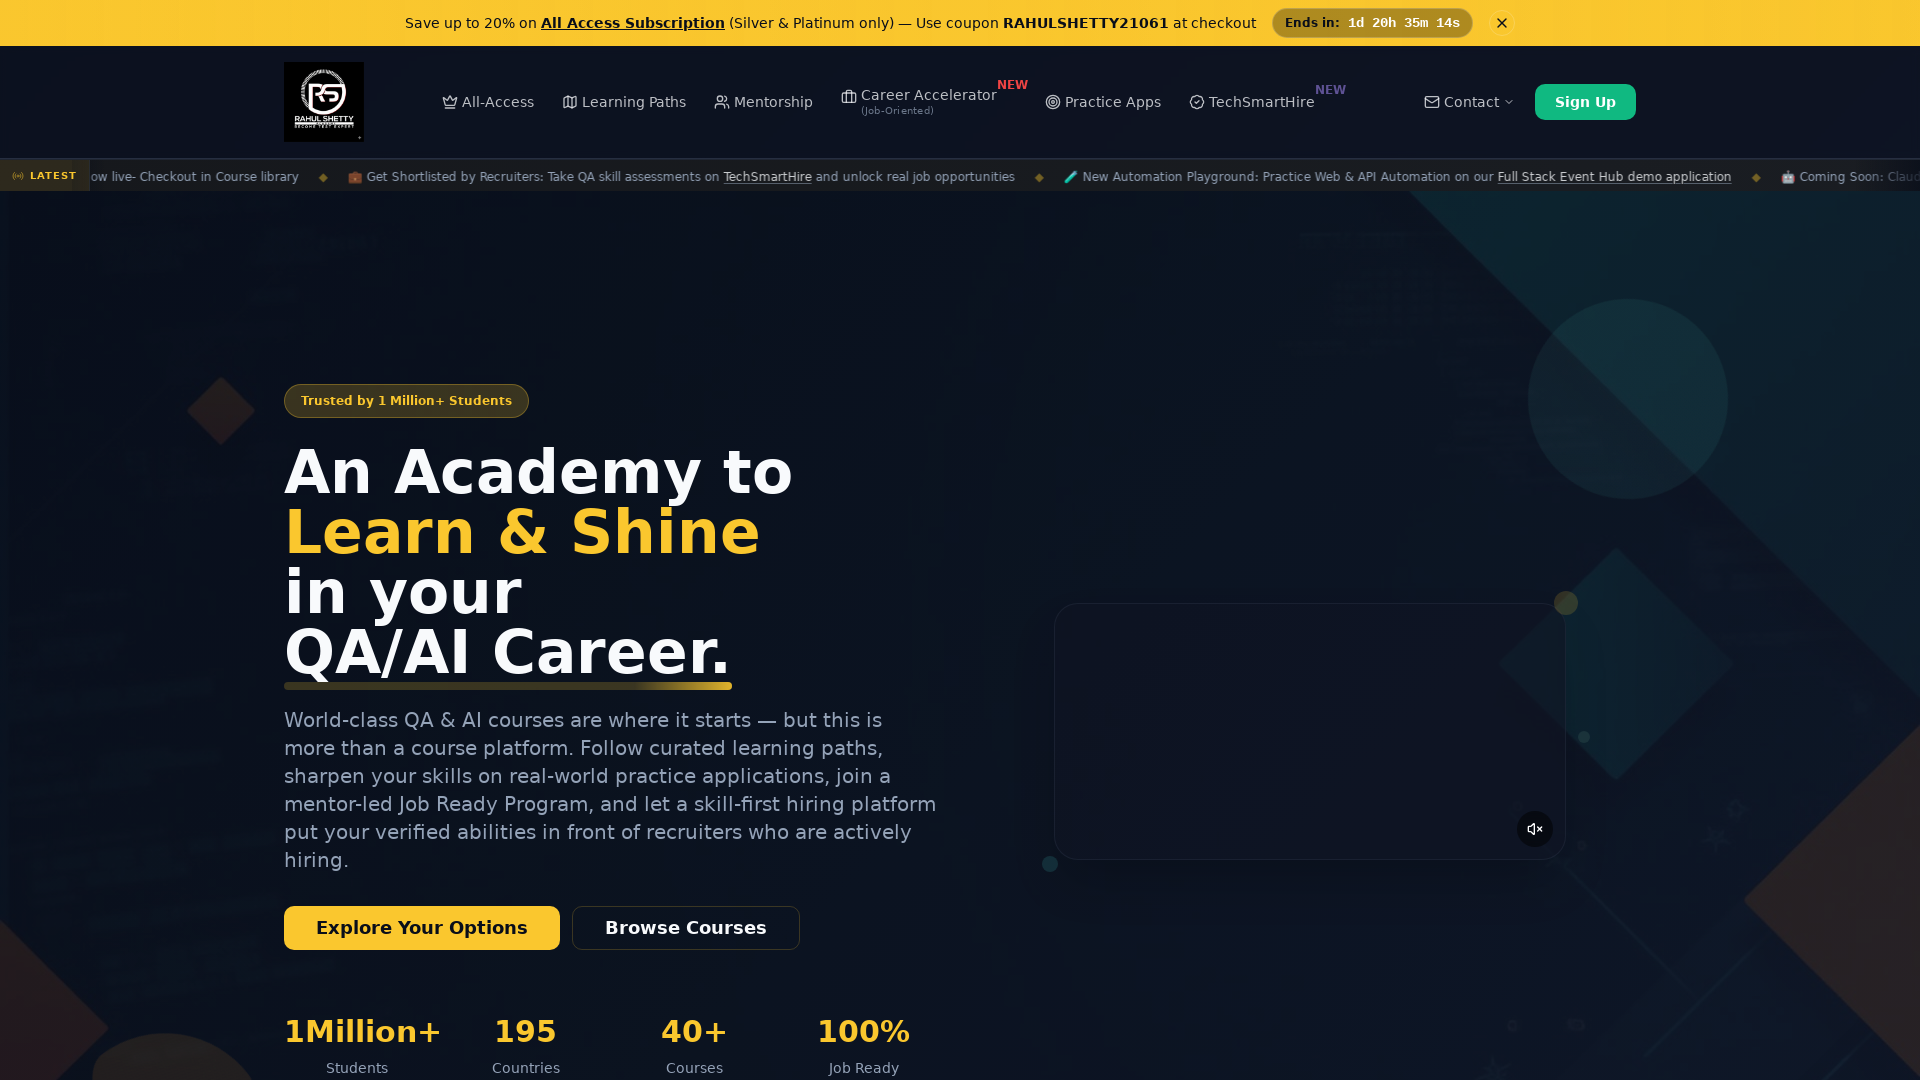